Tests that edits are saved when the input loses focus (blur event).

Starting URL: https://demo.playwright.dev/todomvc

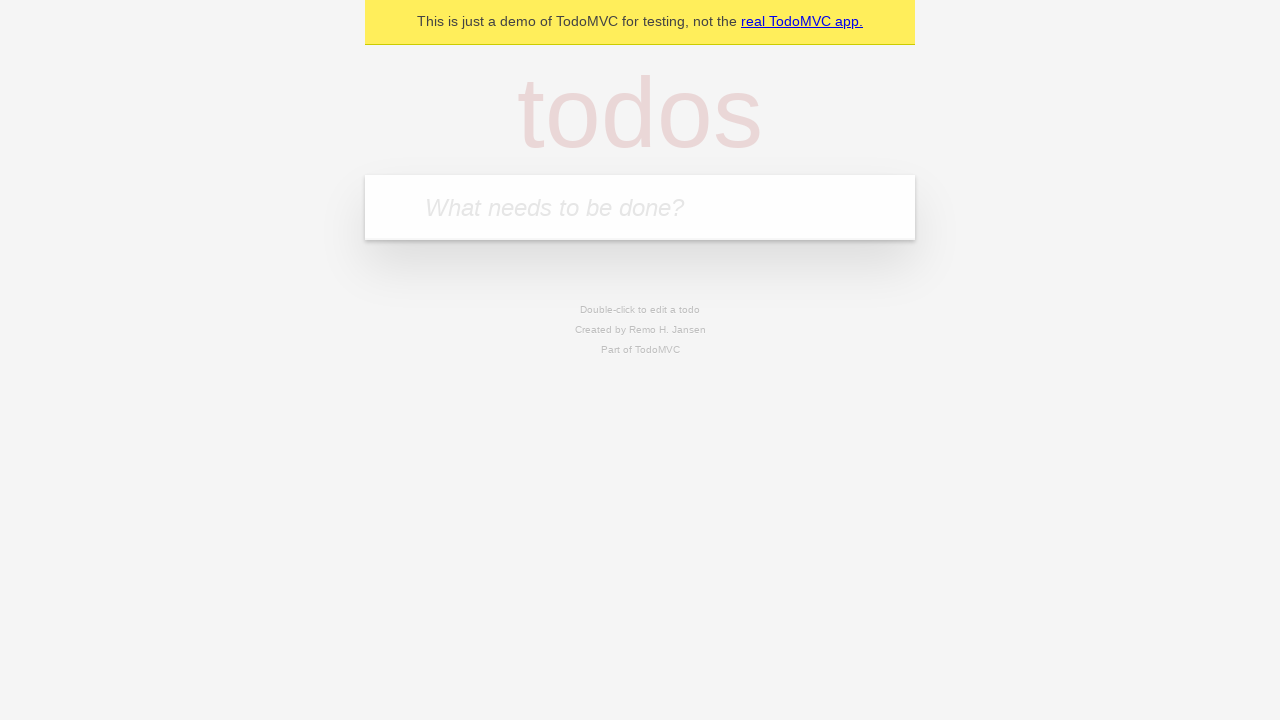

Filled first todo input with 'buy some cheese' on internal:attr=[placeholder="What needs to be done?"i]
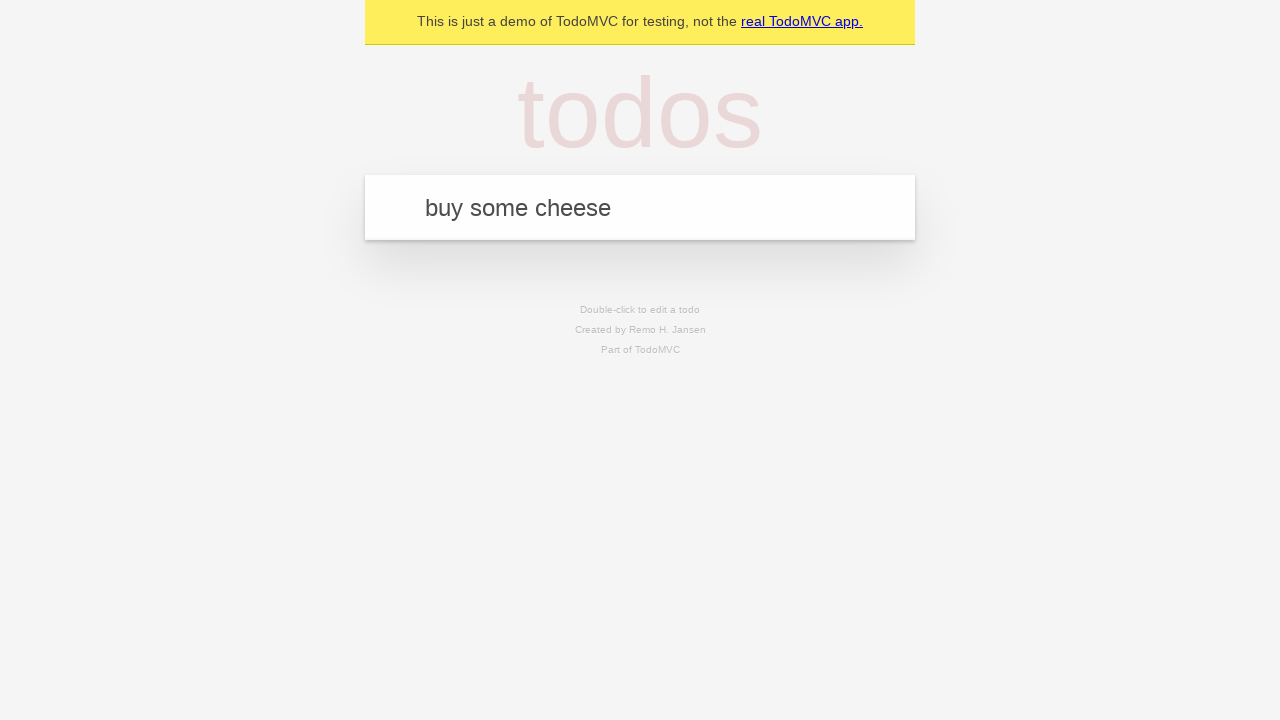

Pressed Enter to create first todo on internal:attr=[placeholder="What needs to be done?"i]
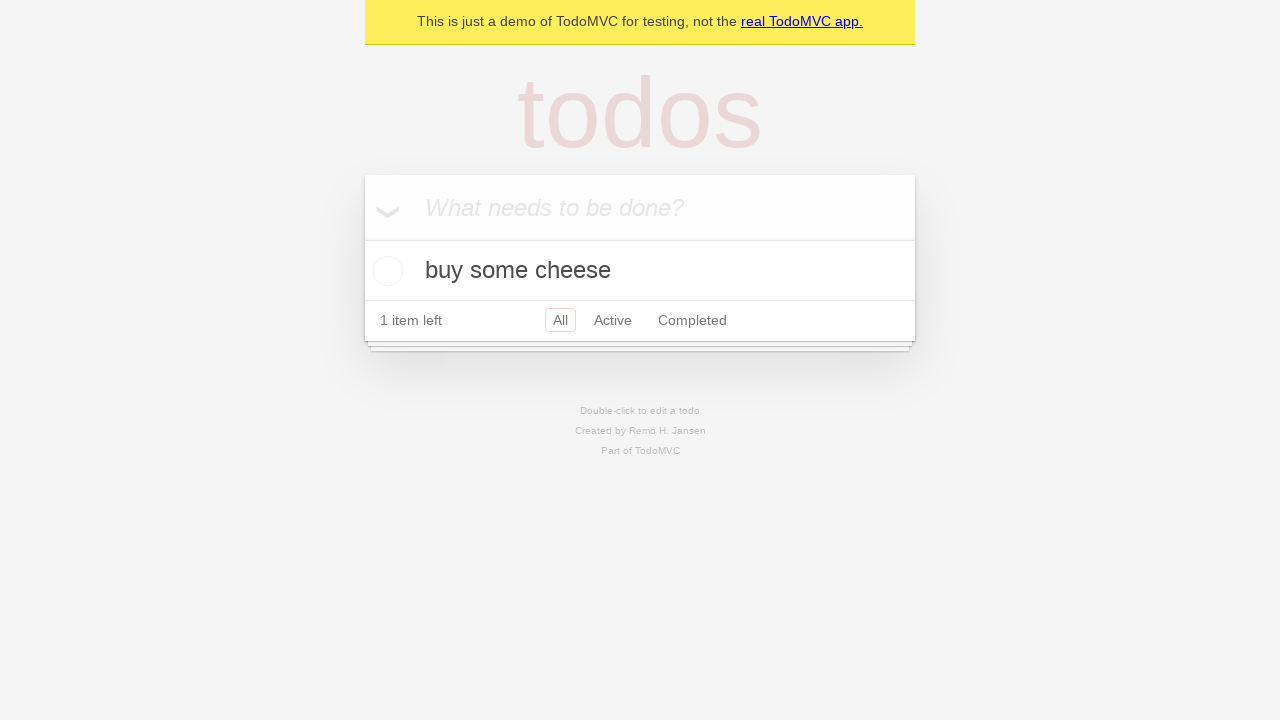

Filled second todo input with 'feed the cat' on internal:attr=[placeholder="What needs to be done?"i]
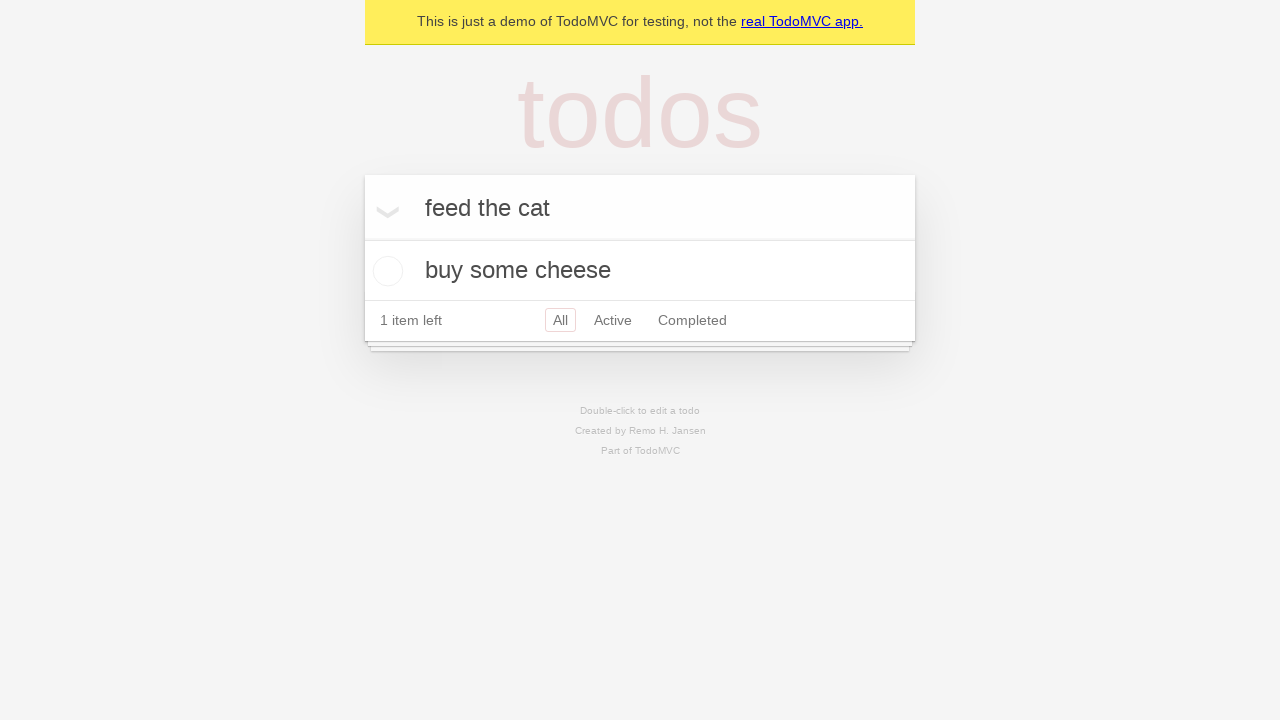

Pressed Enter to create second todo on internal:attr=[placeholder="What needs to be done?"i]
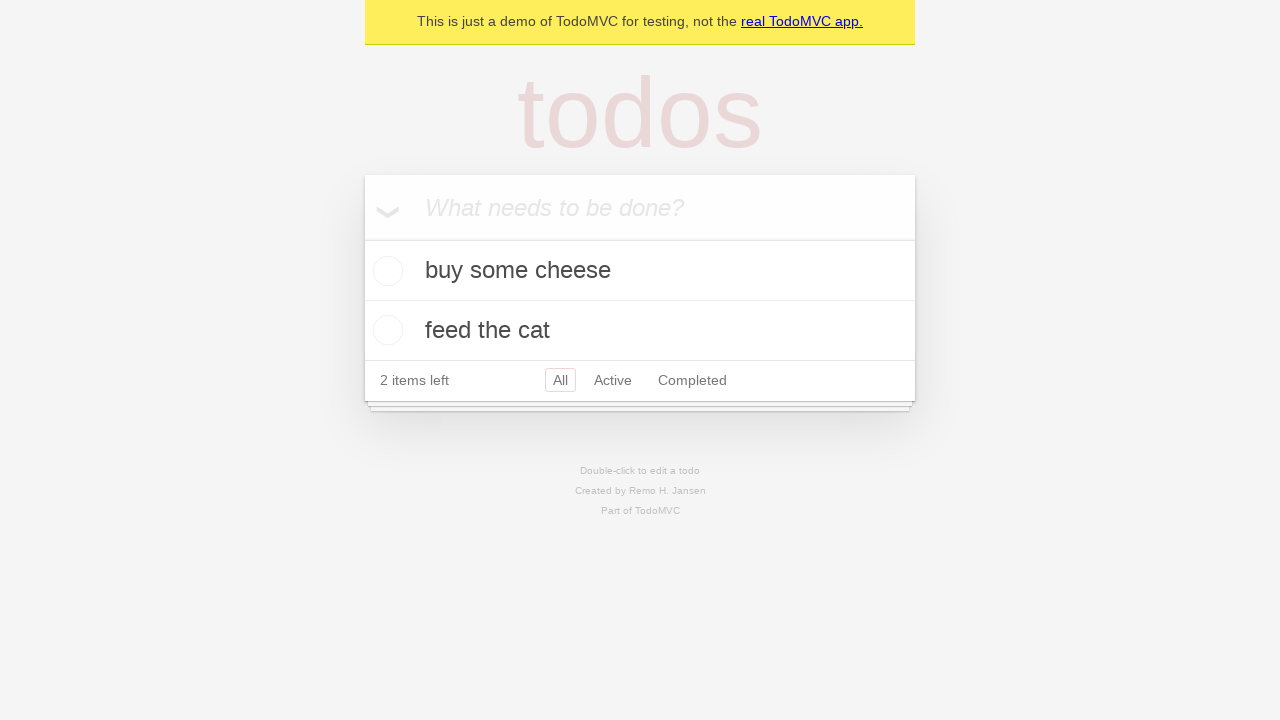

Filled third todo input with 'book a doctors appointment' on internal:attr=[placeholder="What needs to be done?"i]
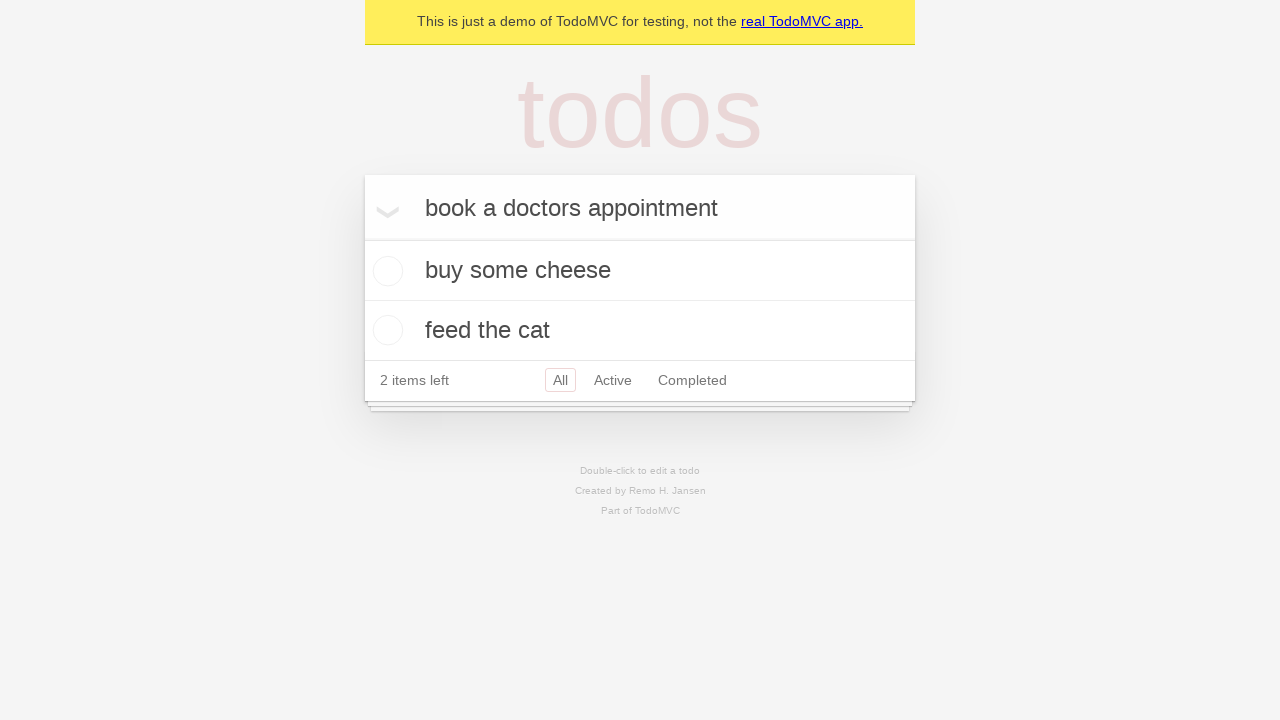

Pressed Enter to create third todo on internal:attr=[placeholder="What needs to be done?"i]
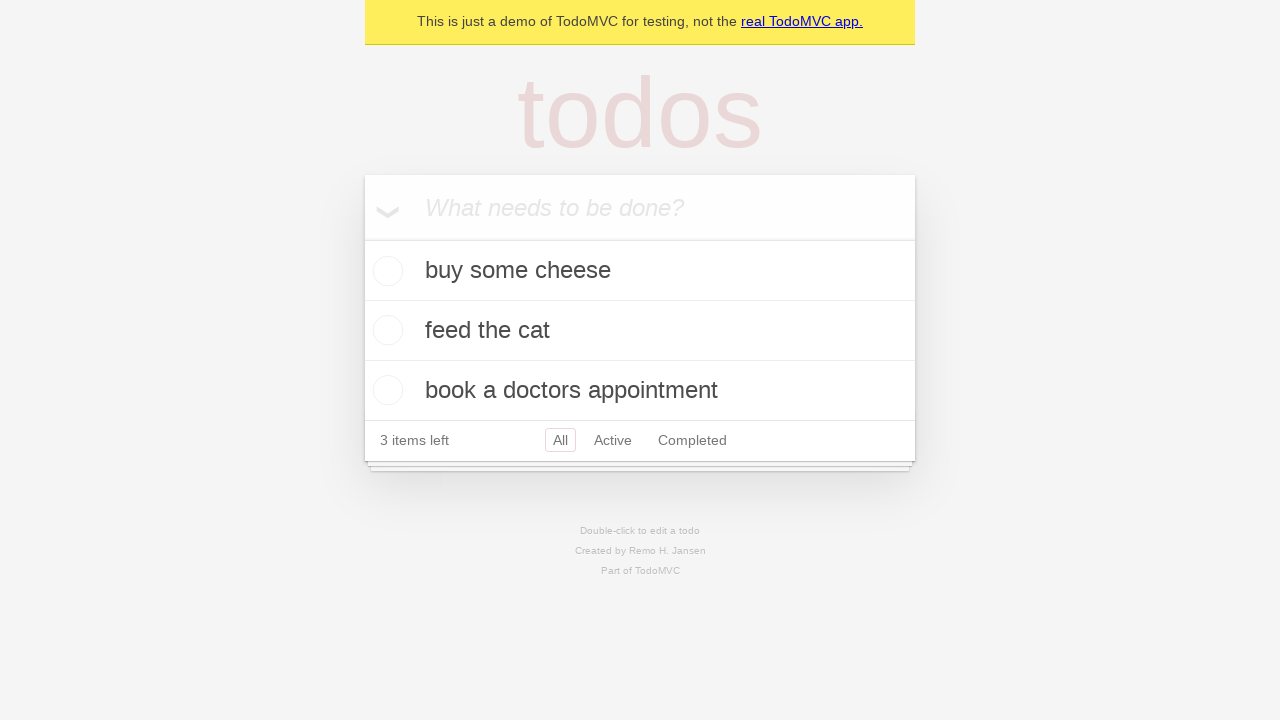

Double-clicked second todo item to enter edit mode at (640, 331) on internal:testid=[data-testid="todo-item"s] >> nth=1
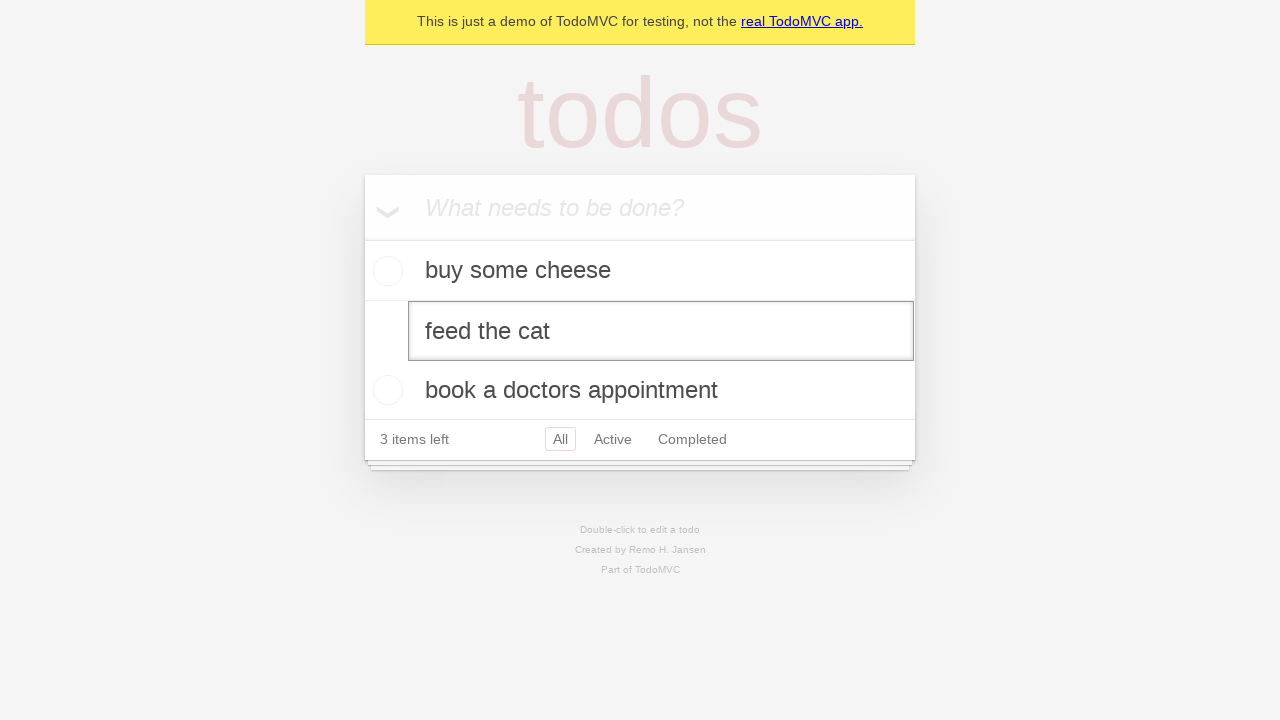

Filled edit input with 'buy some sausages' on internal:testid=[data-testid="todo-item"s] >> nth=1 >> internal:role=textbox[nam
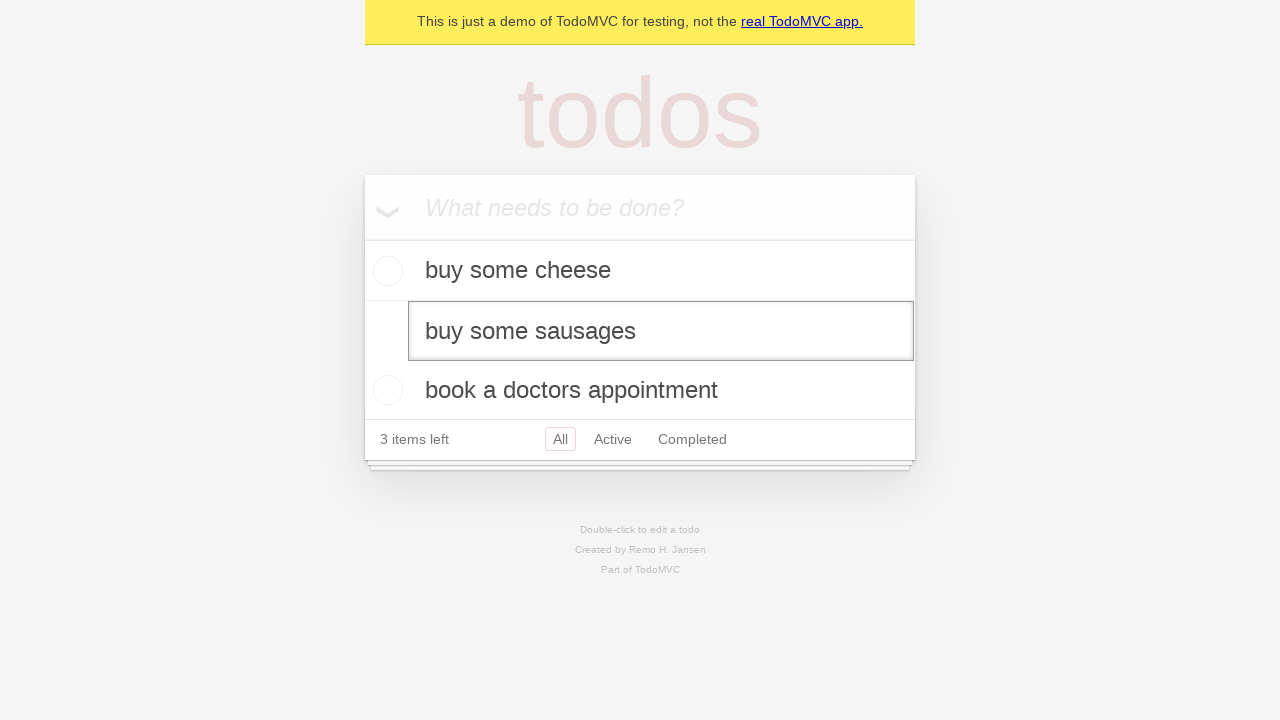

Dispatched blur event to save edits
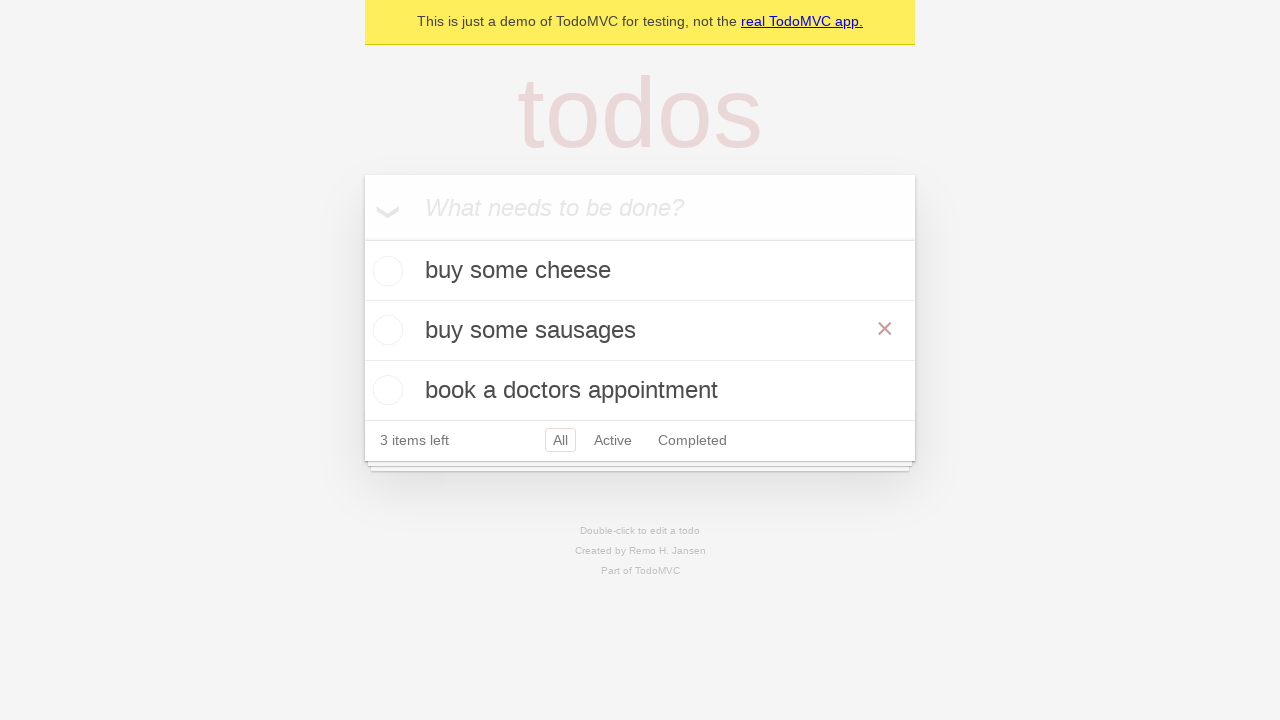

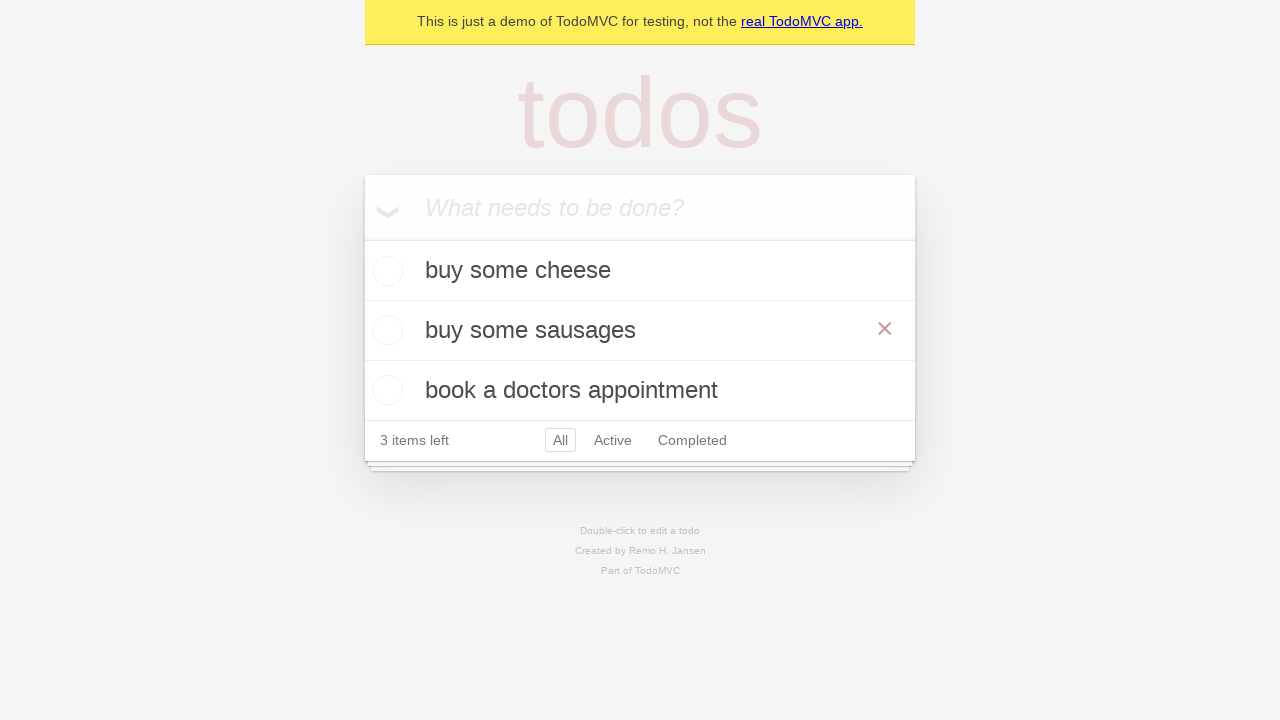